Tests searching for APOE gene in human organism, selecting it, and initiating download in tab format

Starting URL: https://orcs.thebiogrid.org/

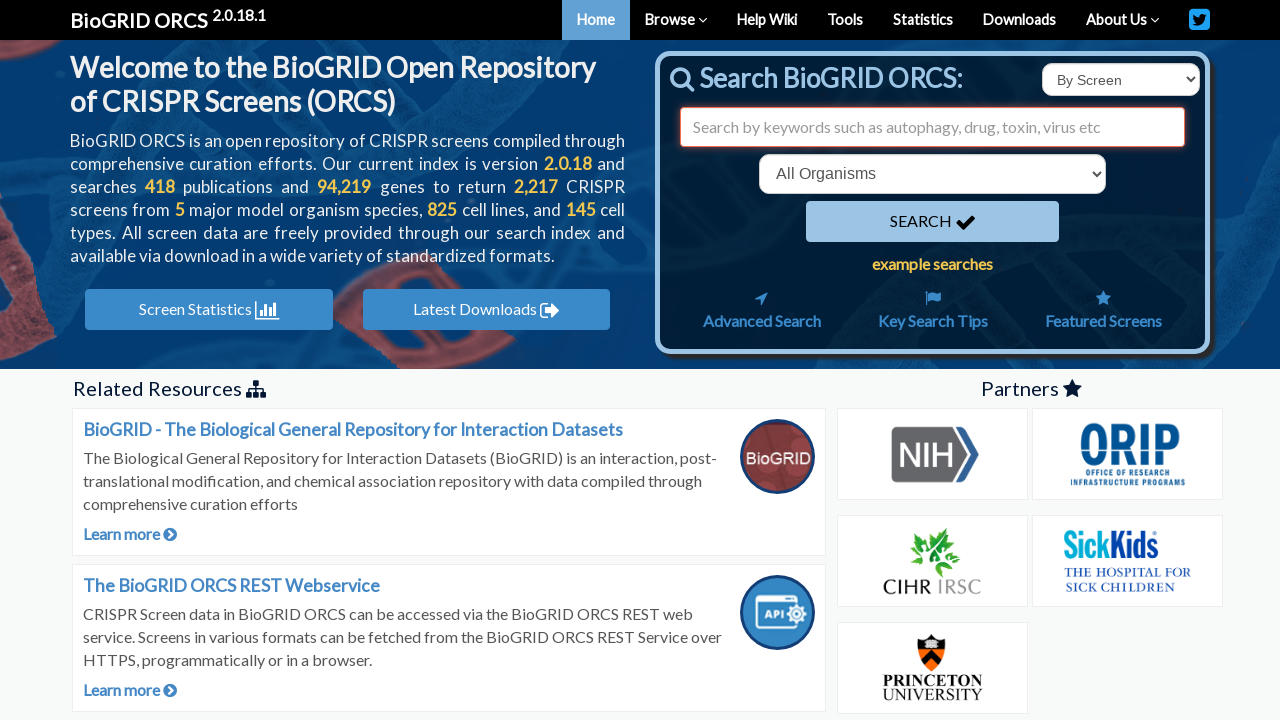

Clicked search type dropdown at (1121, 80) on select#searchType
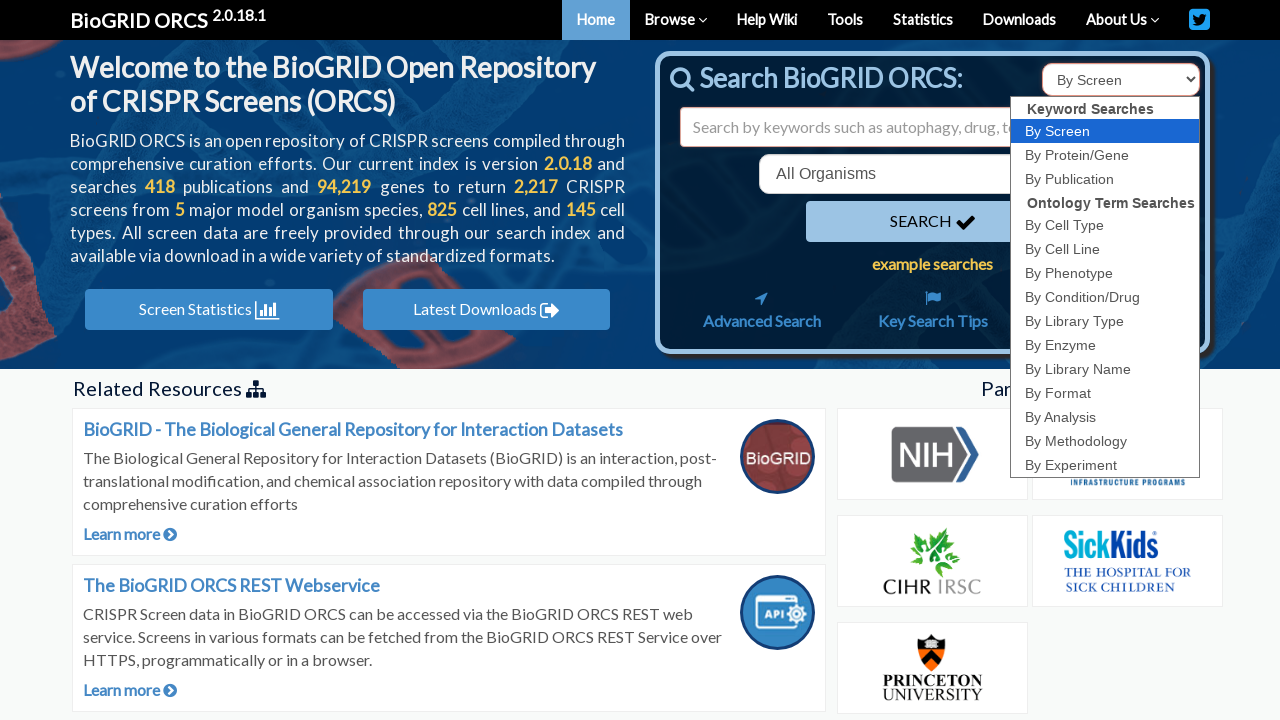

Selected 'id' option from search type dropdown on select#searchType
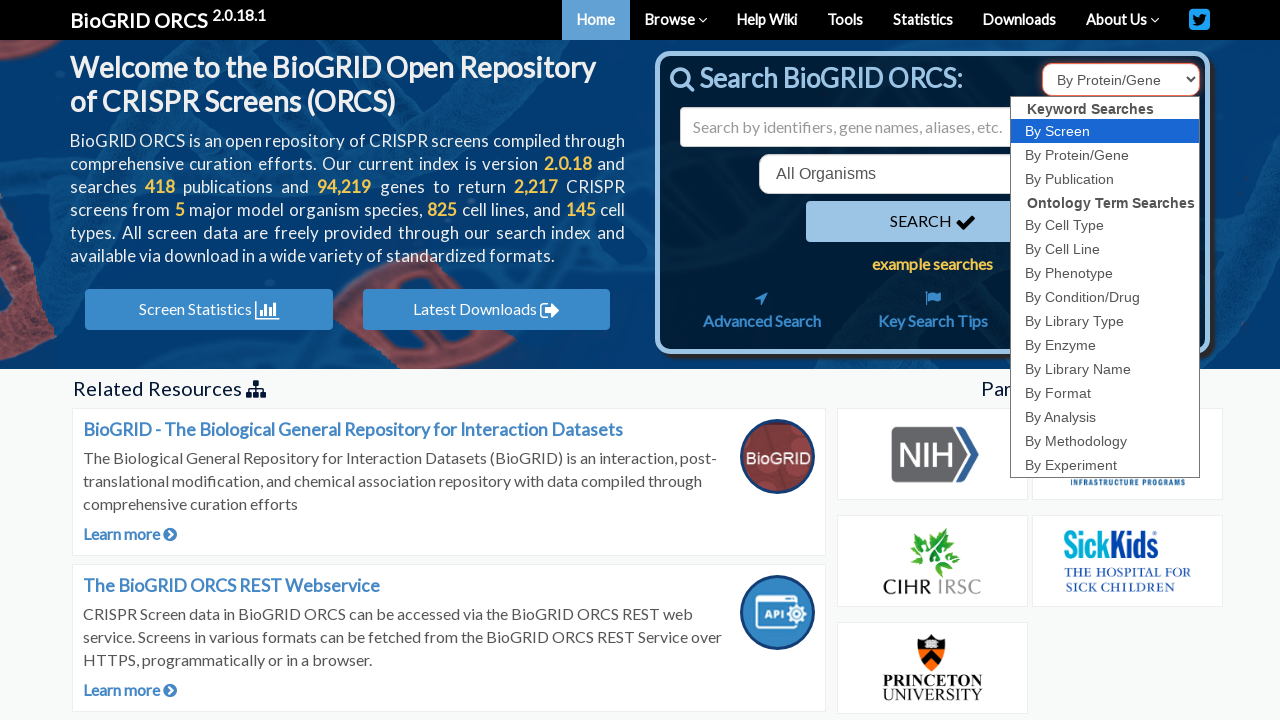

Entered 'APOE' in search field on input#search
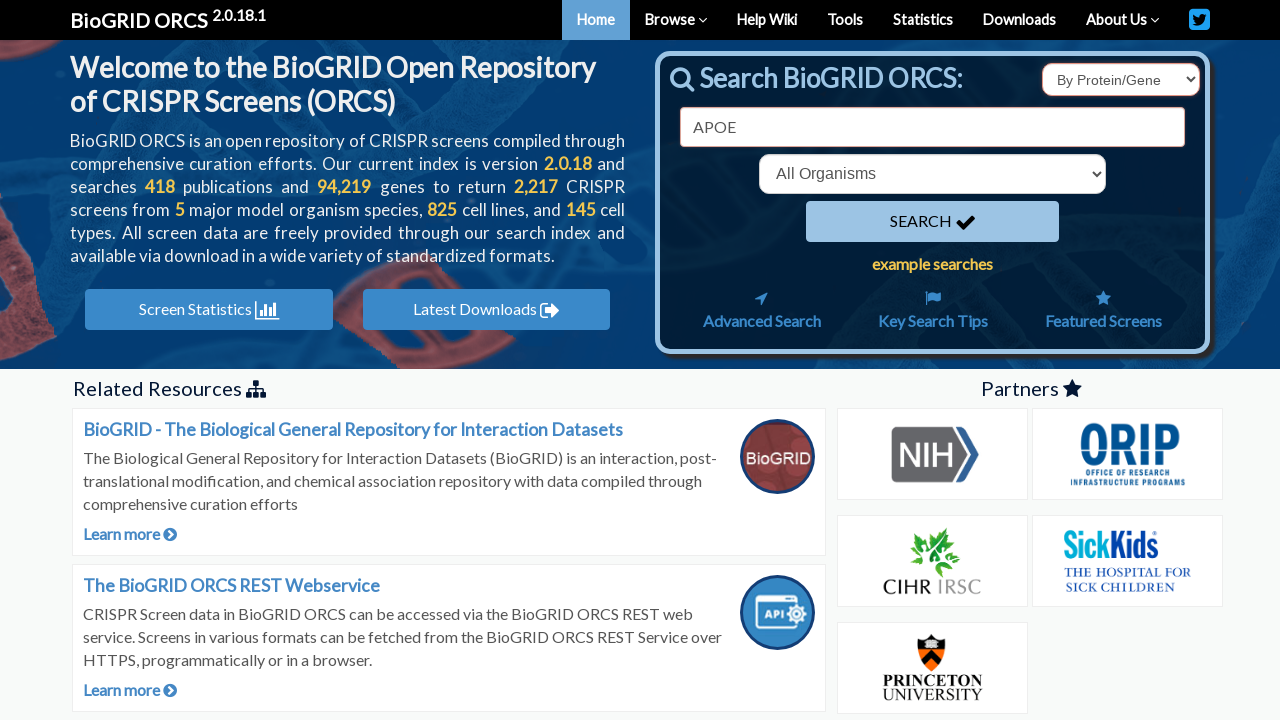

Clicked organism dropdown at (932, 174) on select[name='organism']
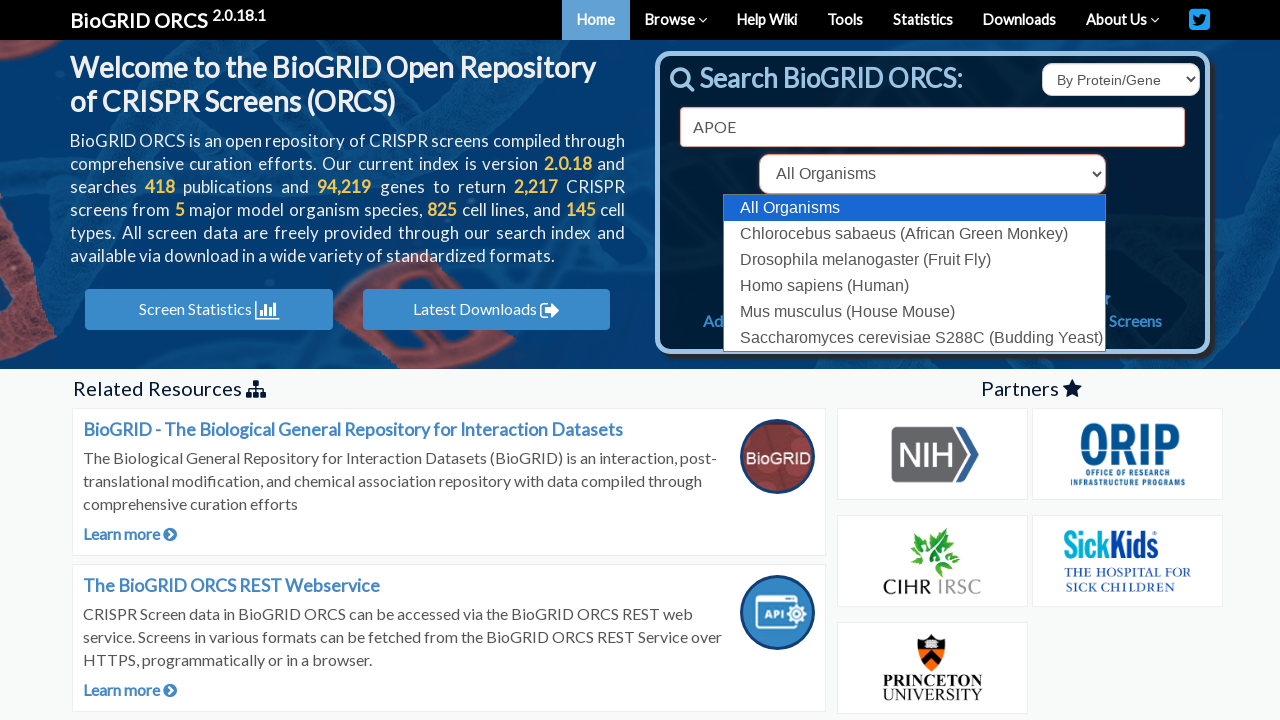

Selected human organism (9606) from dropdown on select[name='organism']
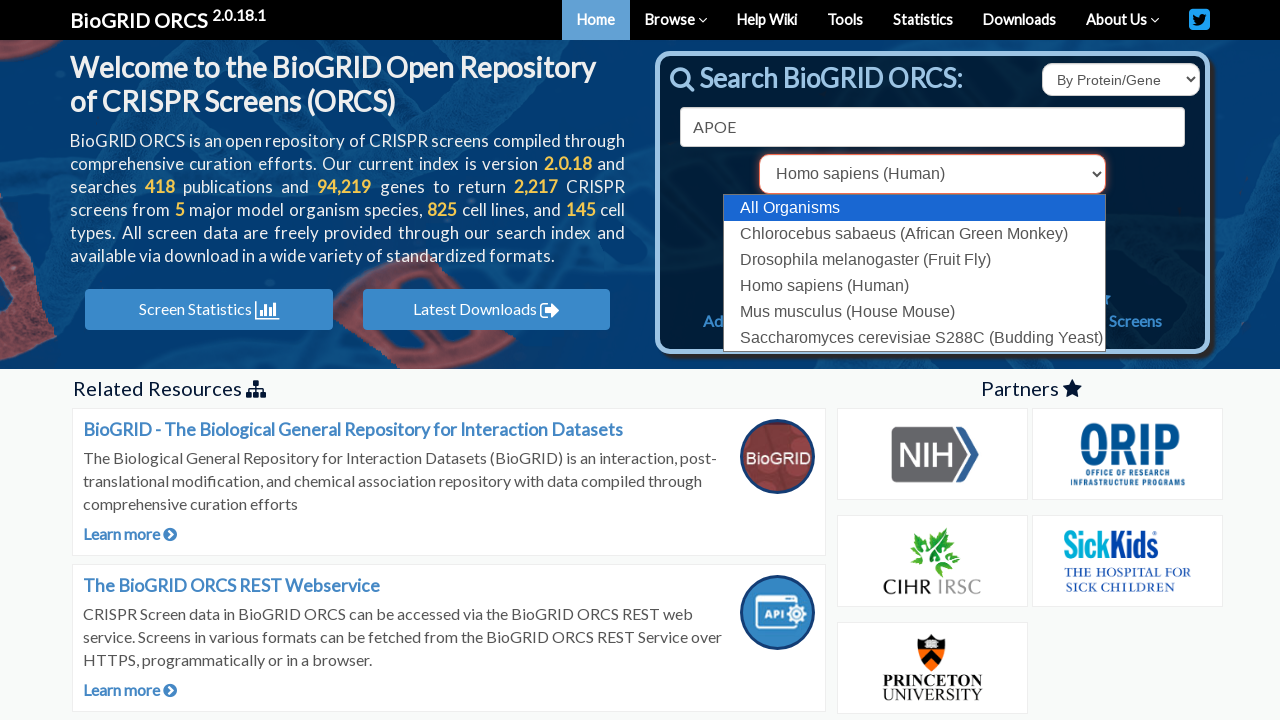

Clicked search button to find APOE gene at (932, 222) on button[type='submit']
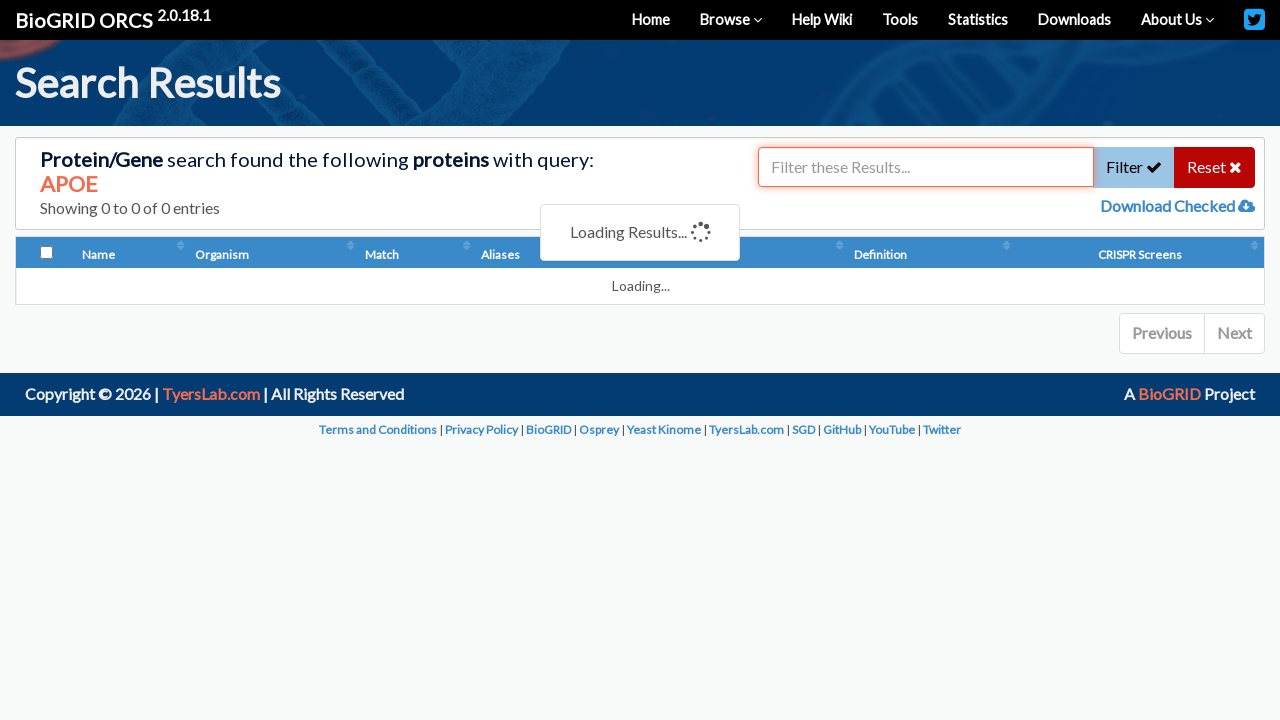

Search results loaded and APOE gene link appeared
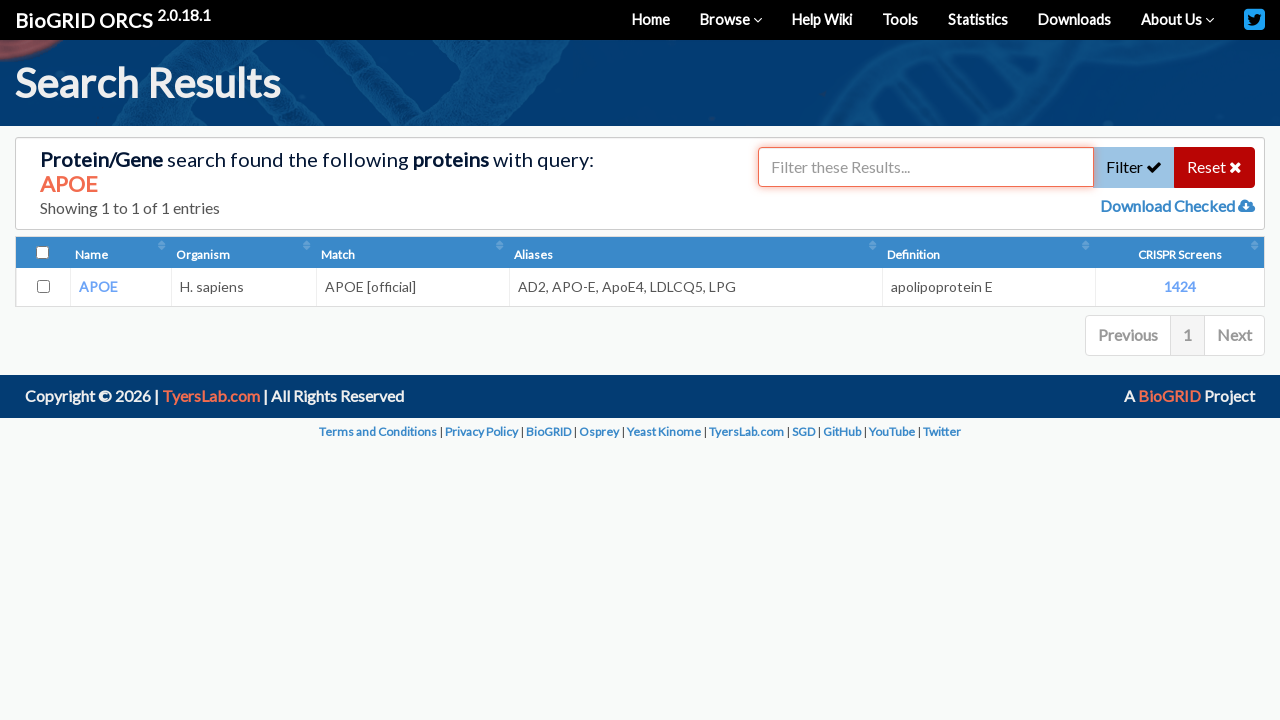

Selected APOE gene checkbox at (43, 287) on input[value='348']
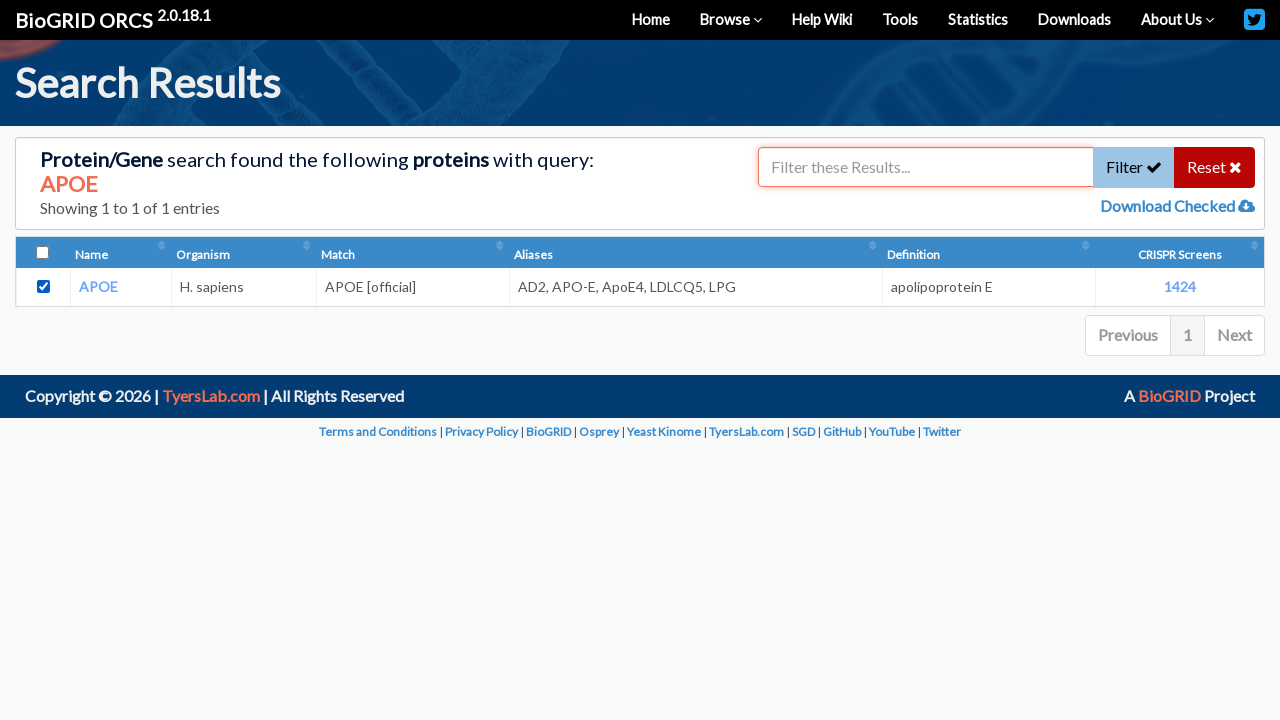

Clicked download checked button at (1169, 206) on a#downloadChecked
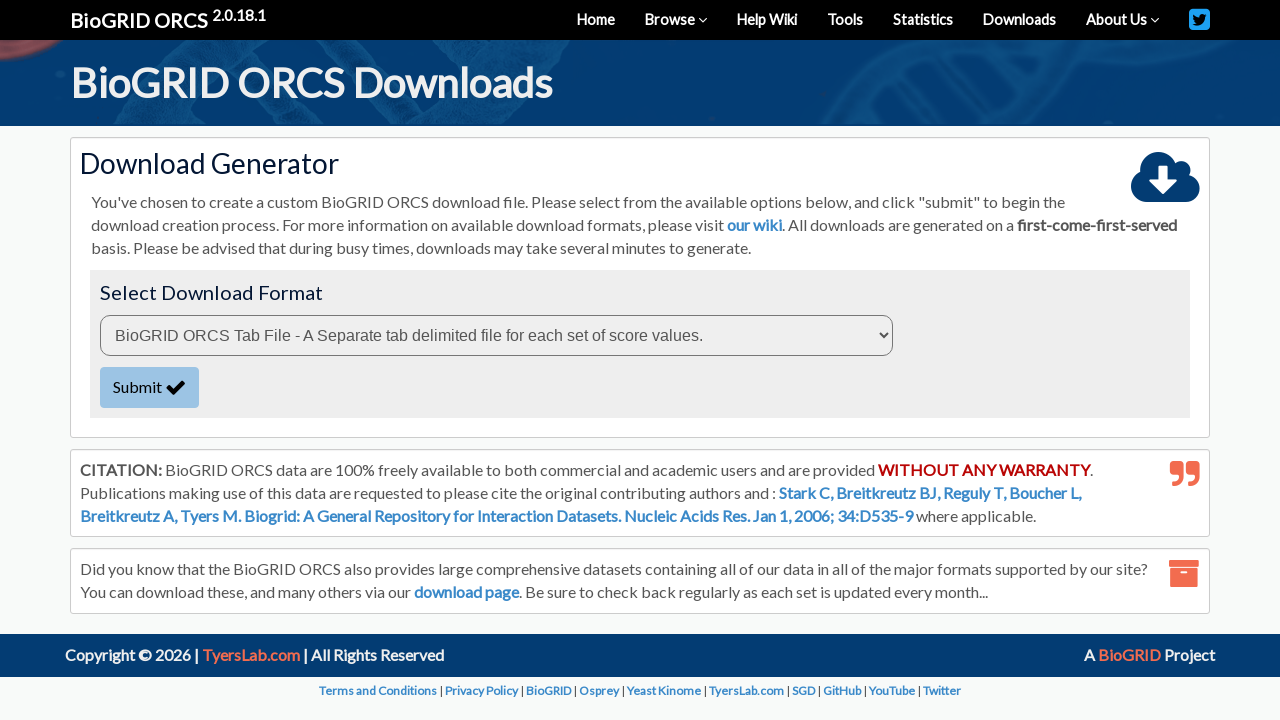

Download modal appeared with submit button
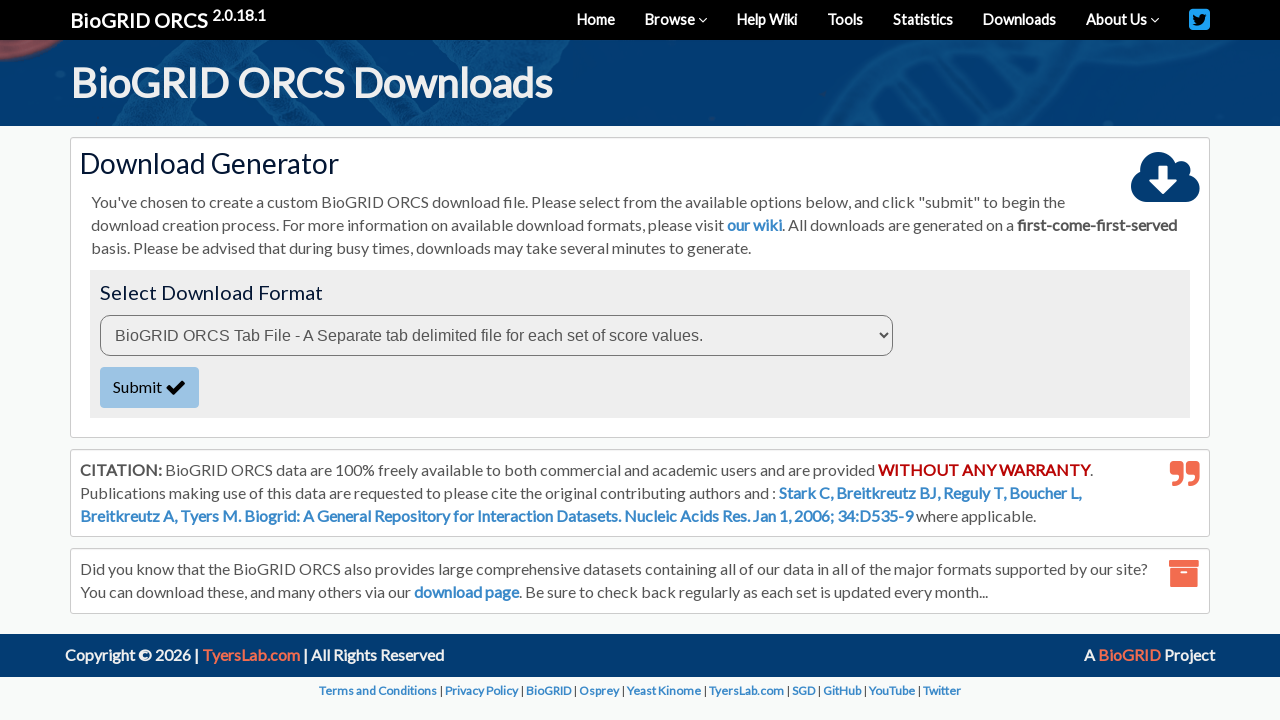

Clicked submit button in download modal at (150, 387) on button#submitDownloadBtn
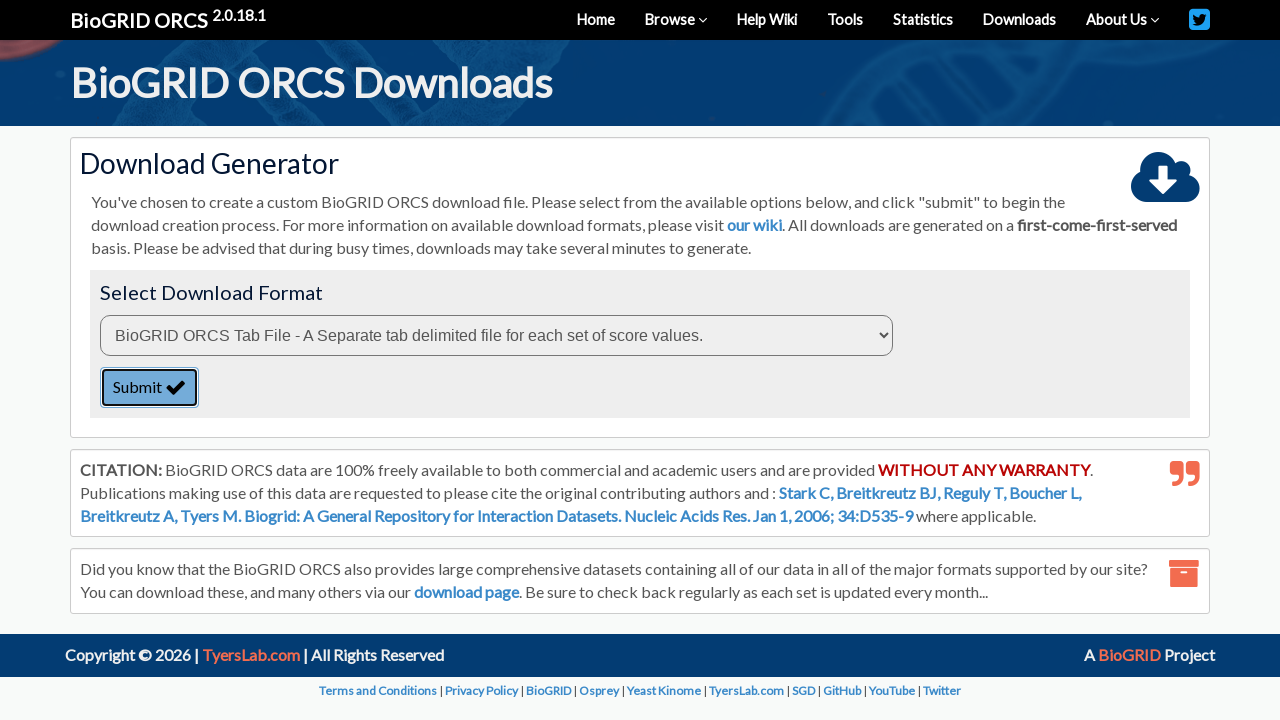

Download file button appeared, ready for tab format download
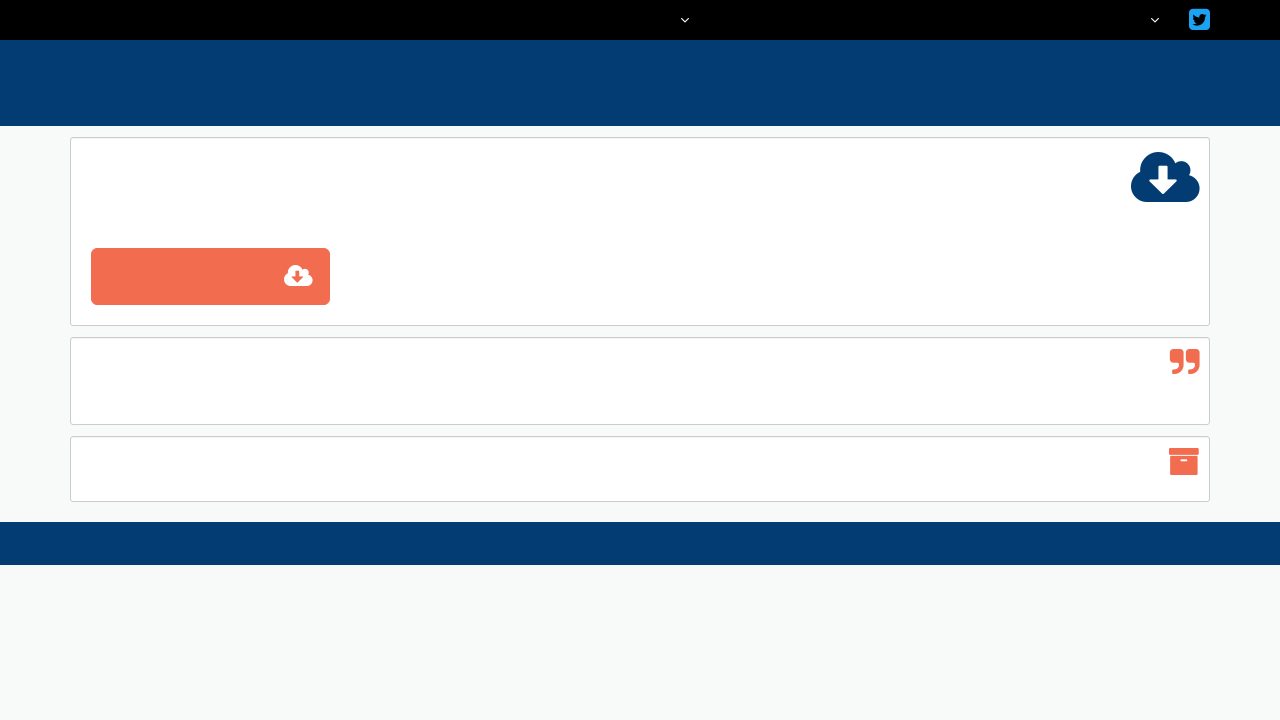

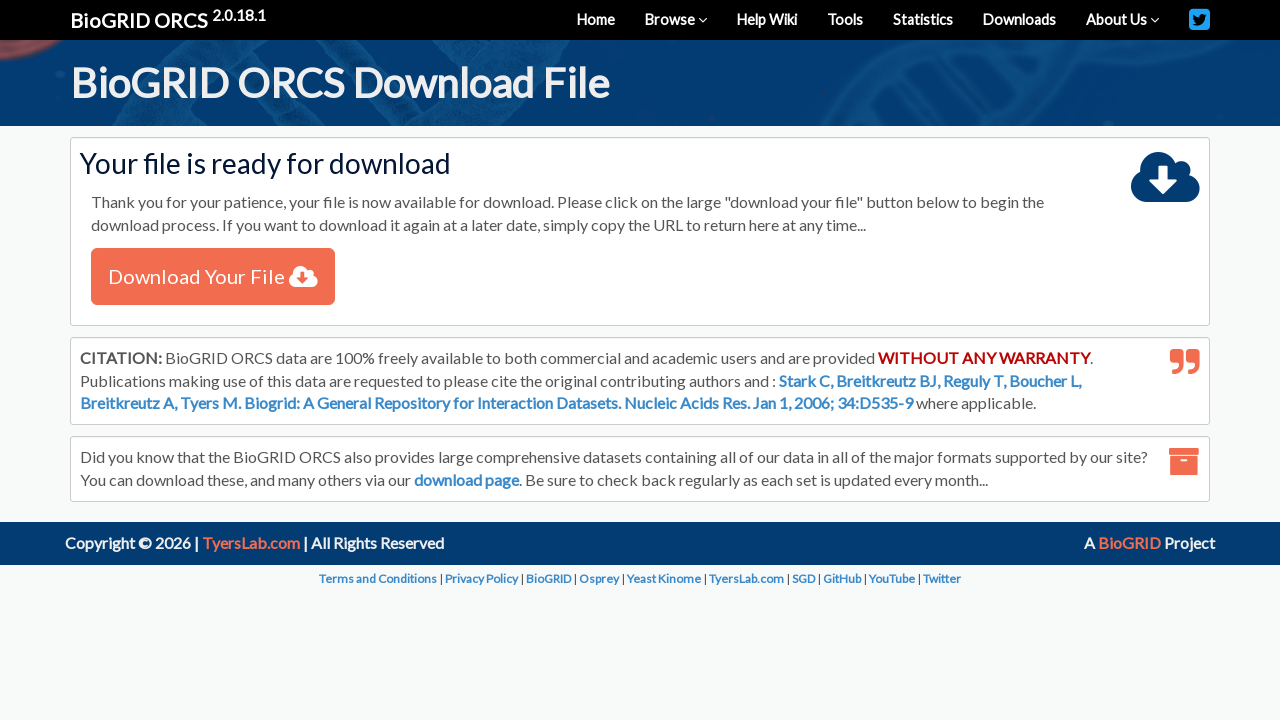